Tests simple alert functionality by clicking a button to trigger an alert and accepting it

Starting URL: https://demoqa.com/alerts

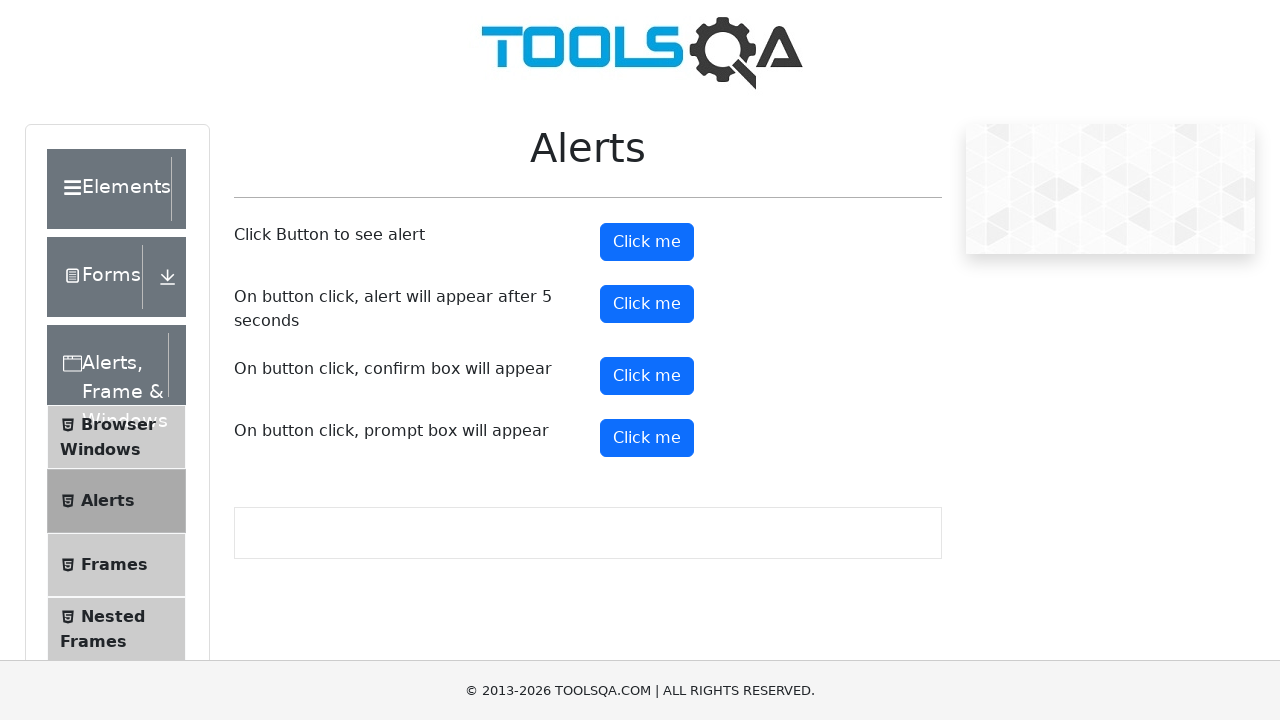

Navigated to alerts demo page
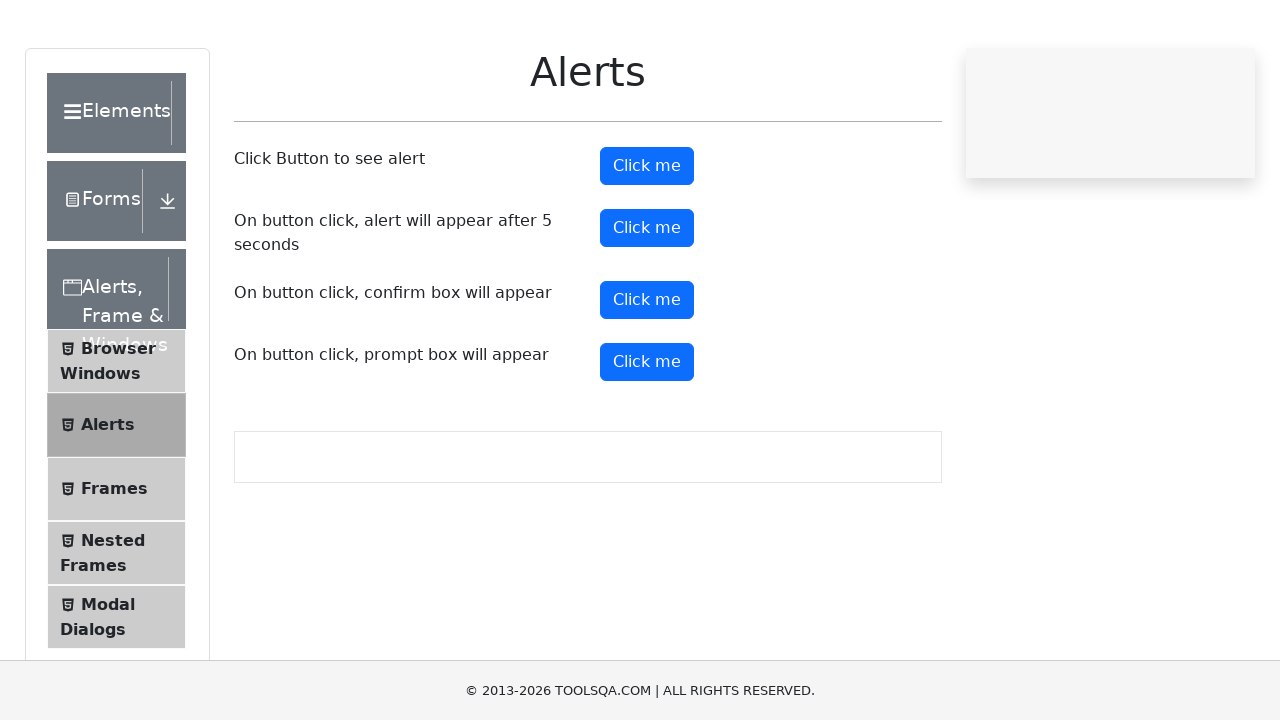

Clicked alert button to trigger simple alert at (647, 242) on button#alertButton
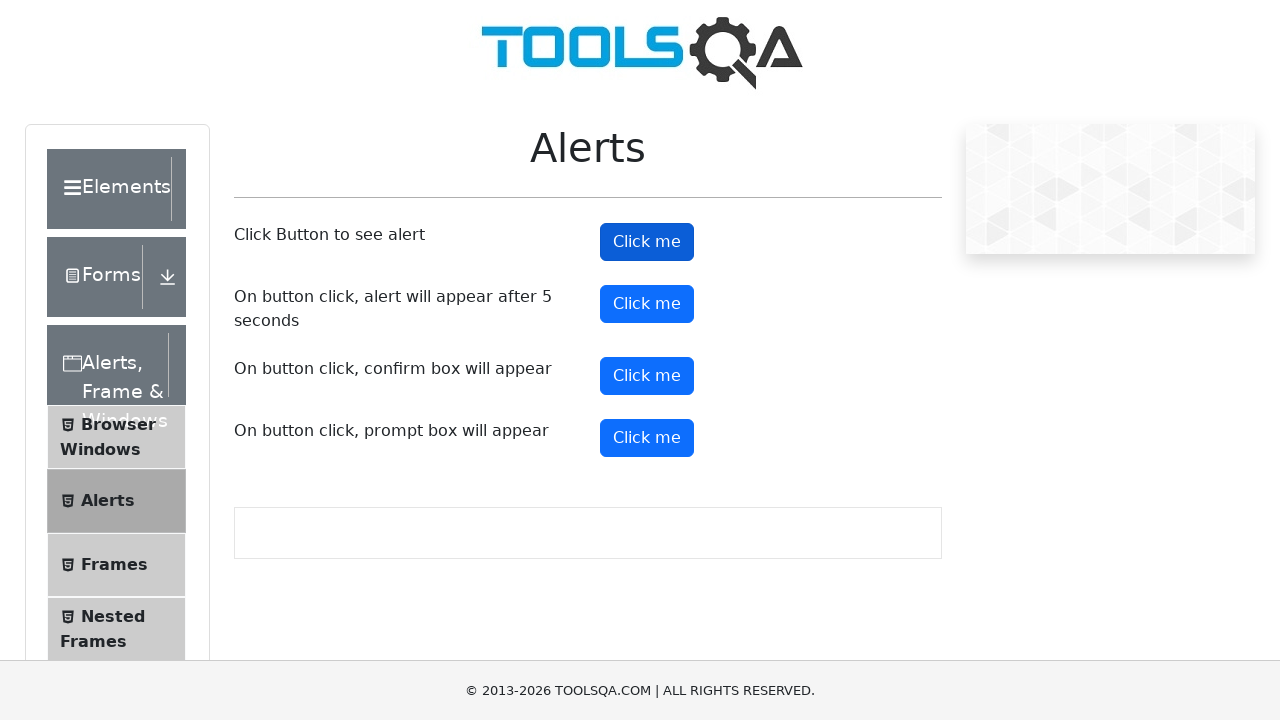

Accepted the simple alert dialog
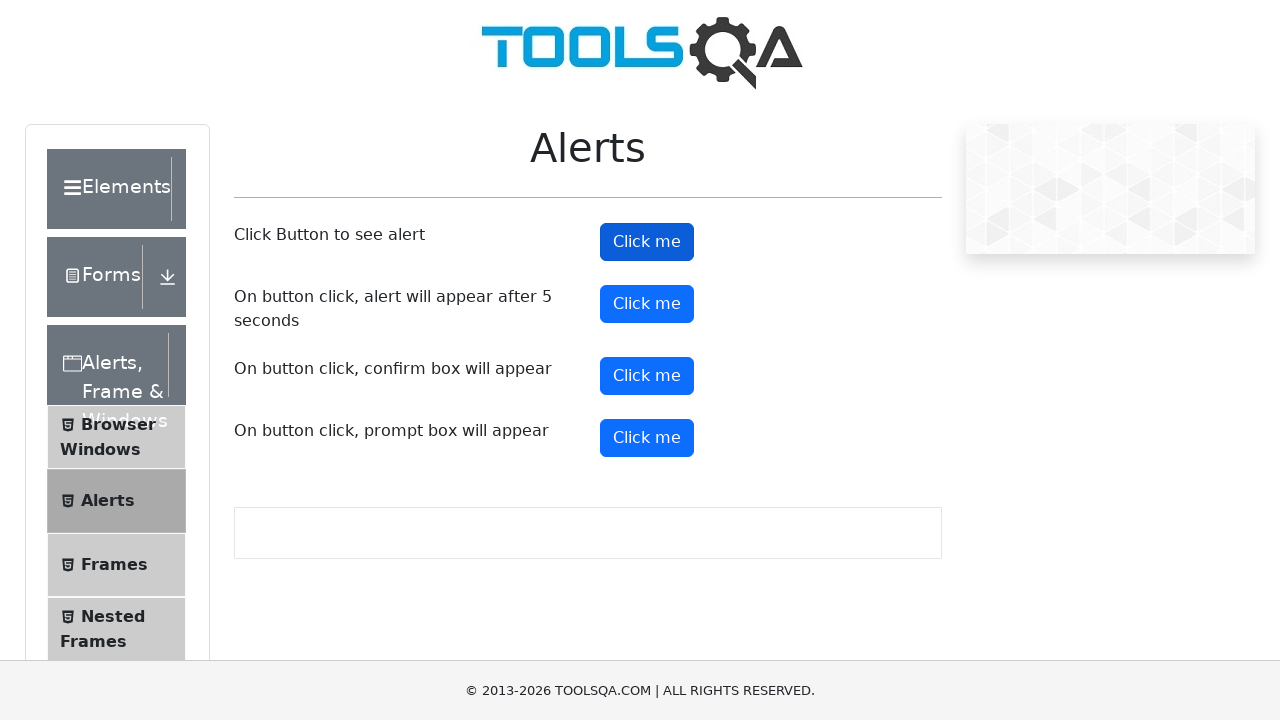

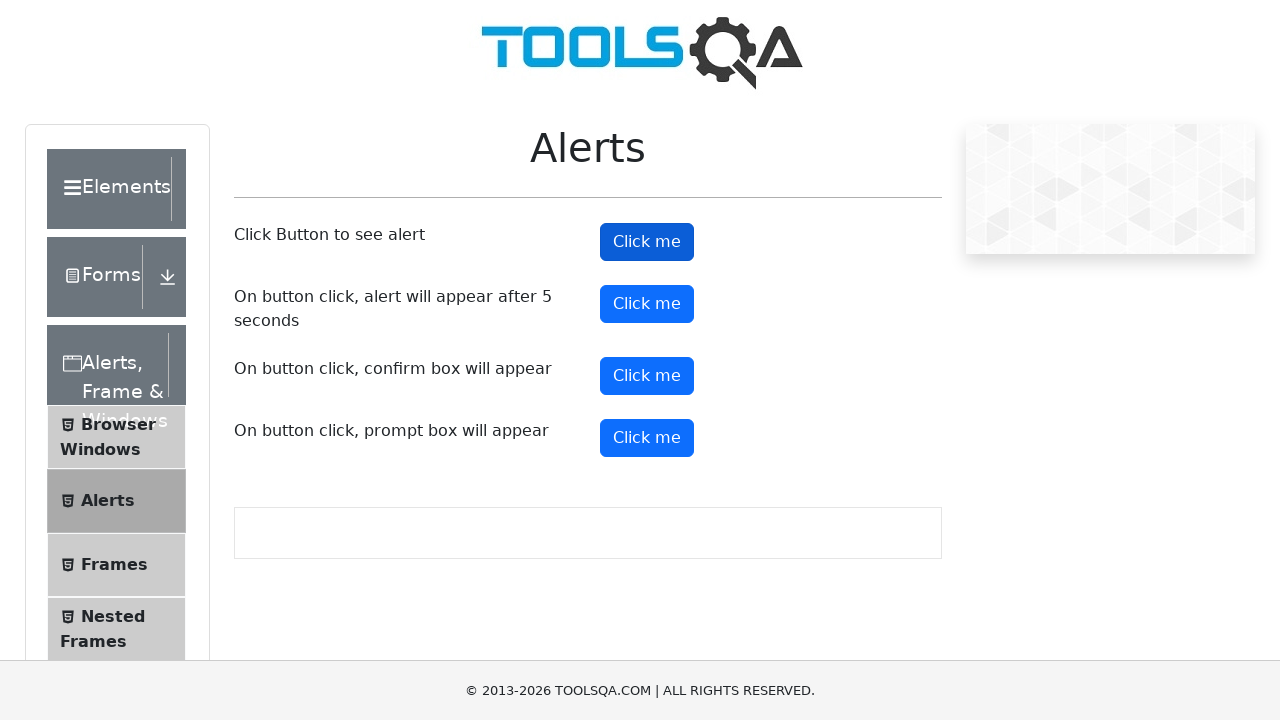